Navigates to OrangeHRM demo login page and verifies the page title matches expected value

Starting URL: https://opensource-demo.orangehrmlive.com/web/index.php/auth/login

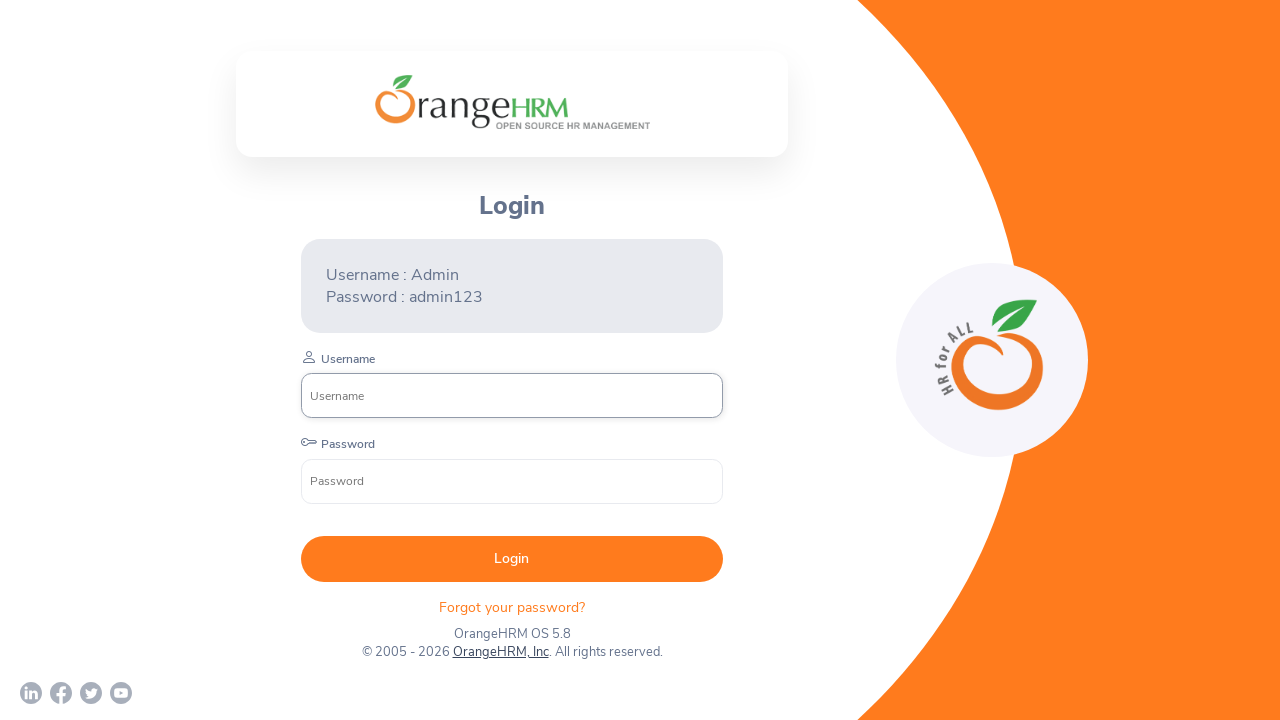

Navigated to OrangeHRM demo login page
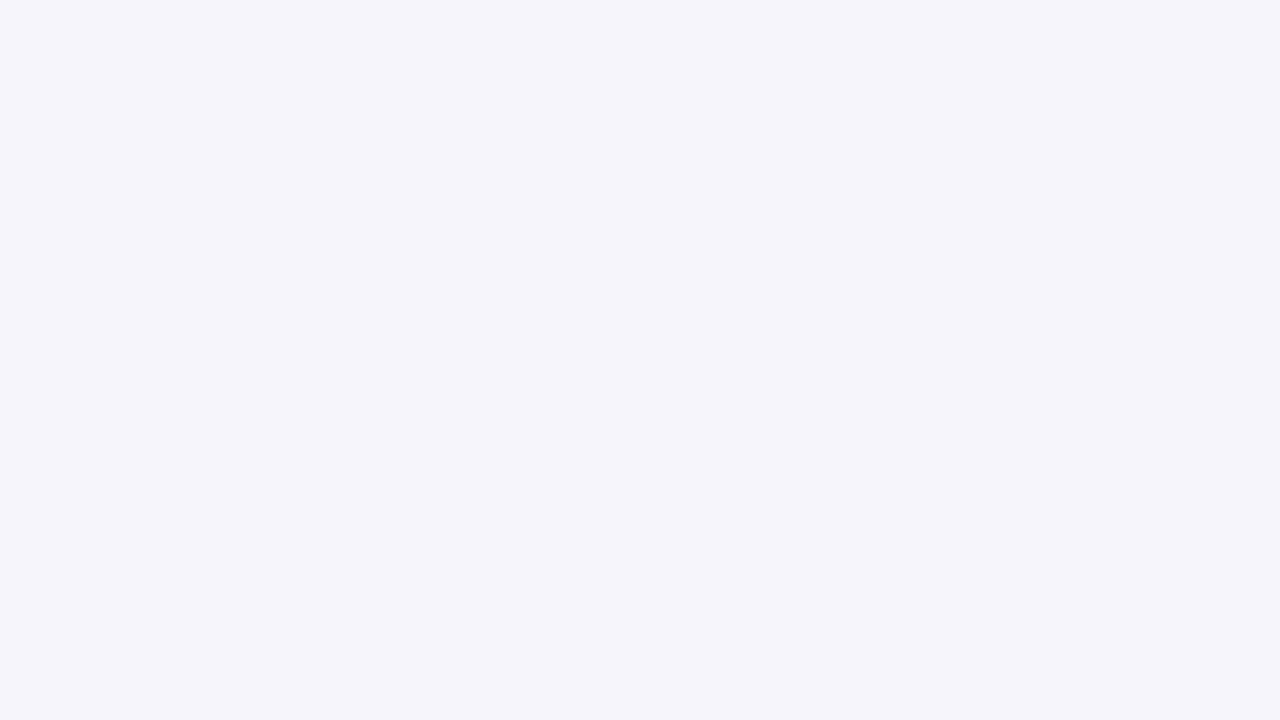

Verified page title matches expected value 'OrangeHRM'
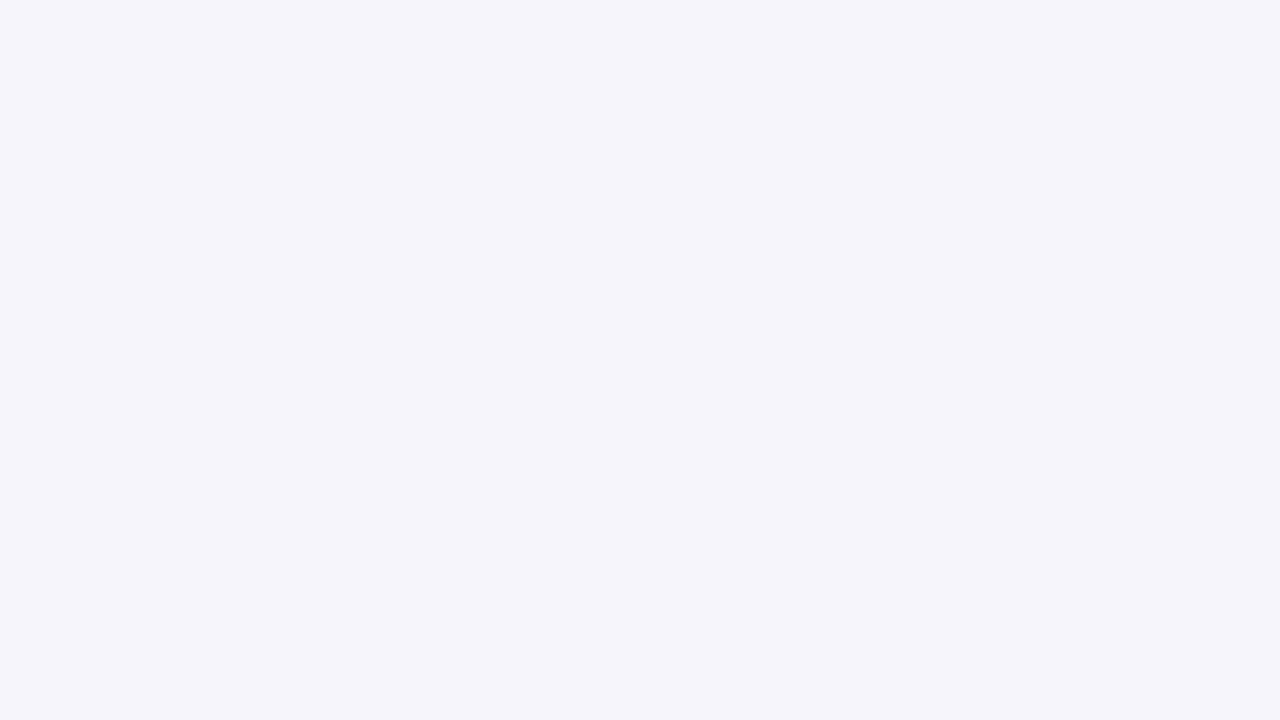

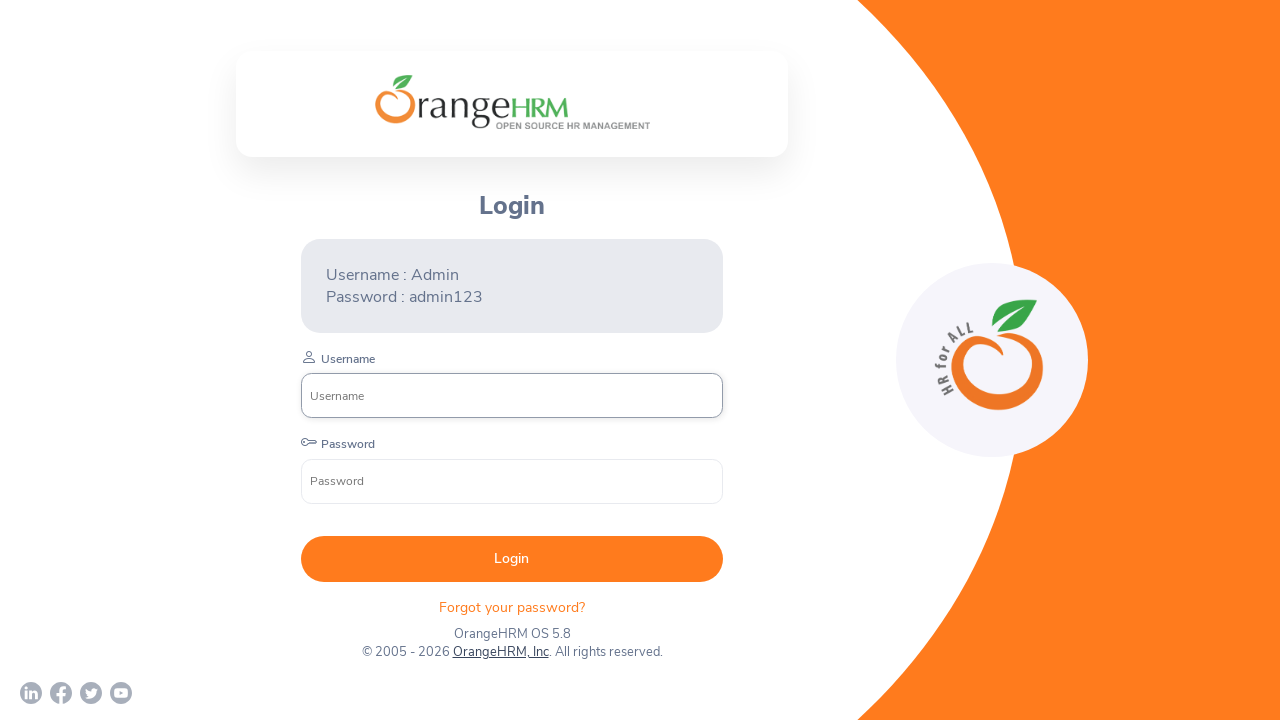